Tests window handling functionality by clicking a button to open a new window and switching to it

Starting URL: https://demo.automationtesting.in/Windows.html

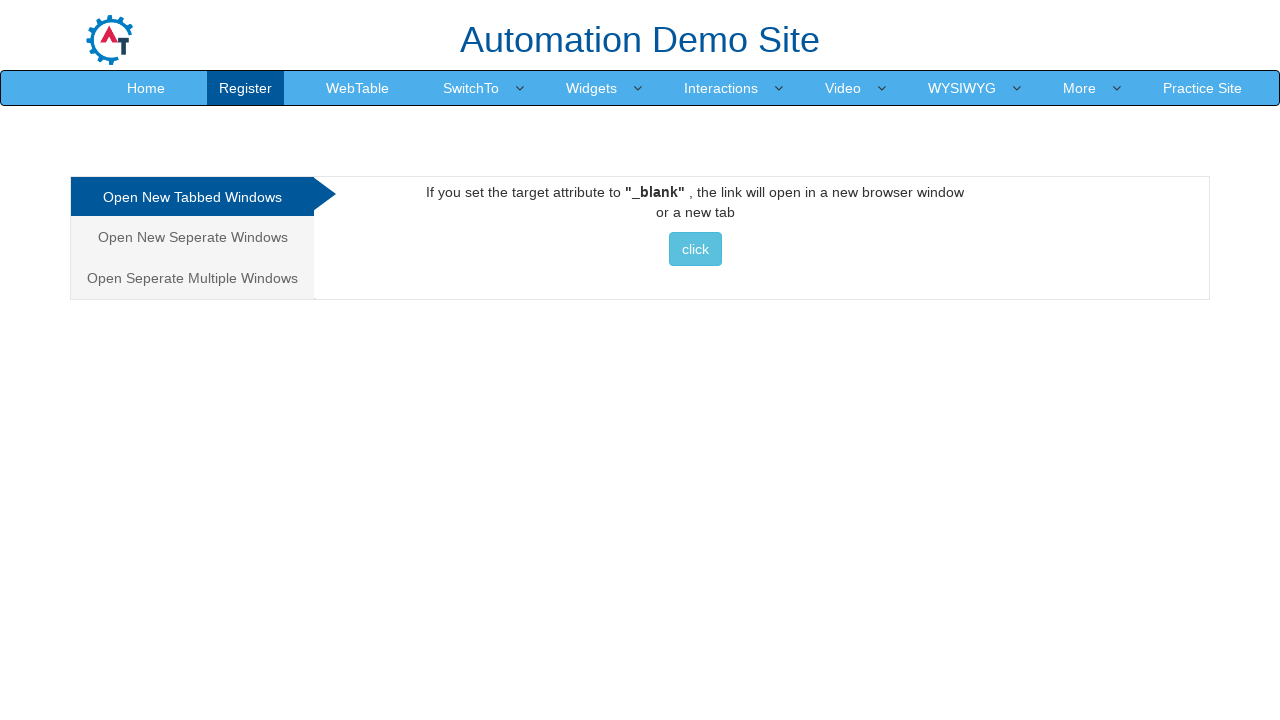

Clicked button to open new window at (695, 249) on xpath=//button[contains(text(),'click')]
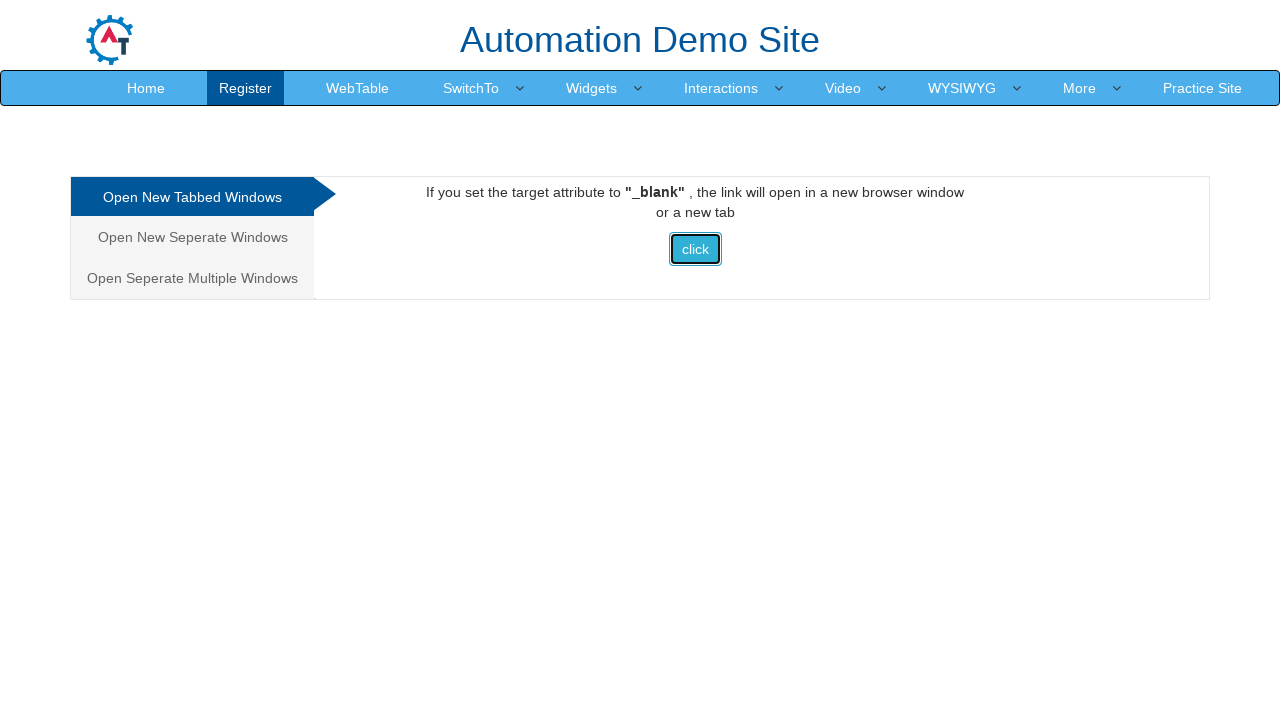

Waited for new window to open
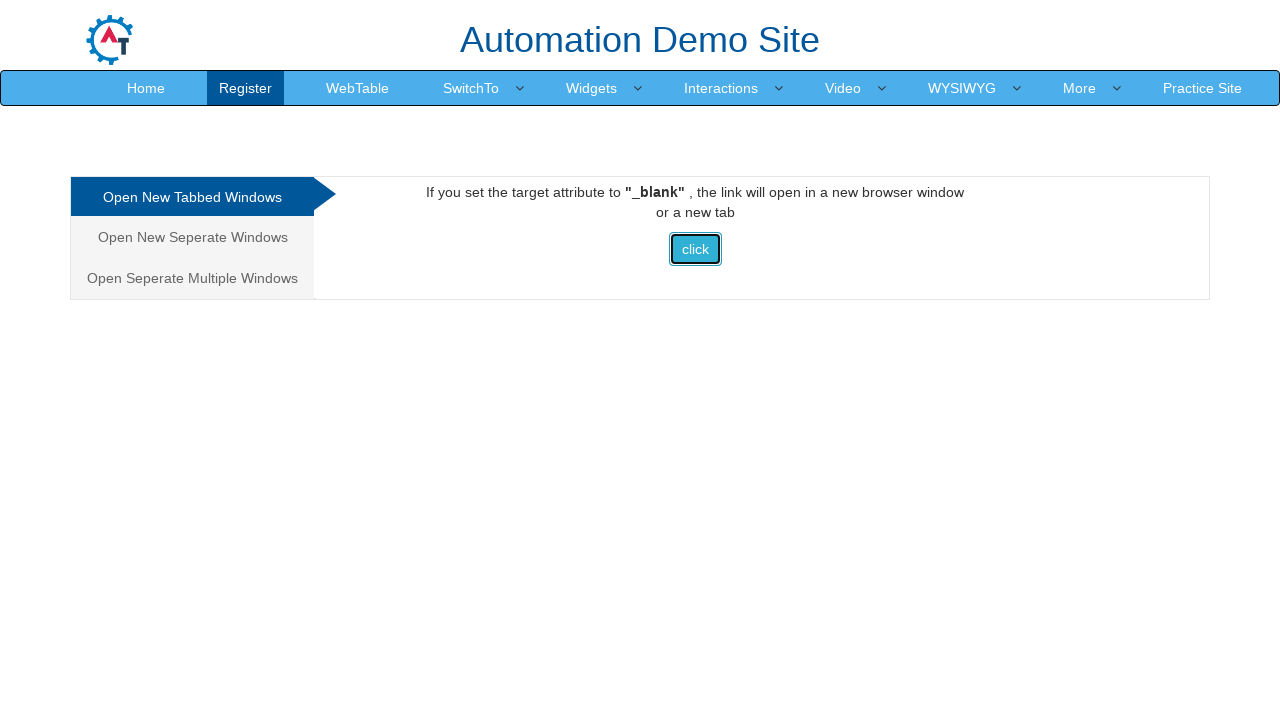

Retrieved all open pages from context
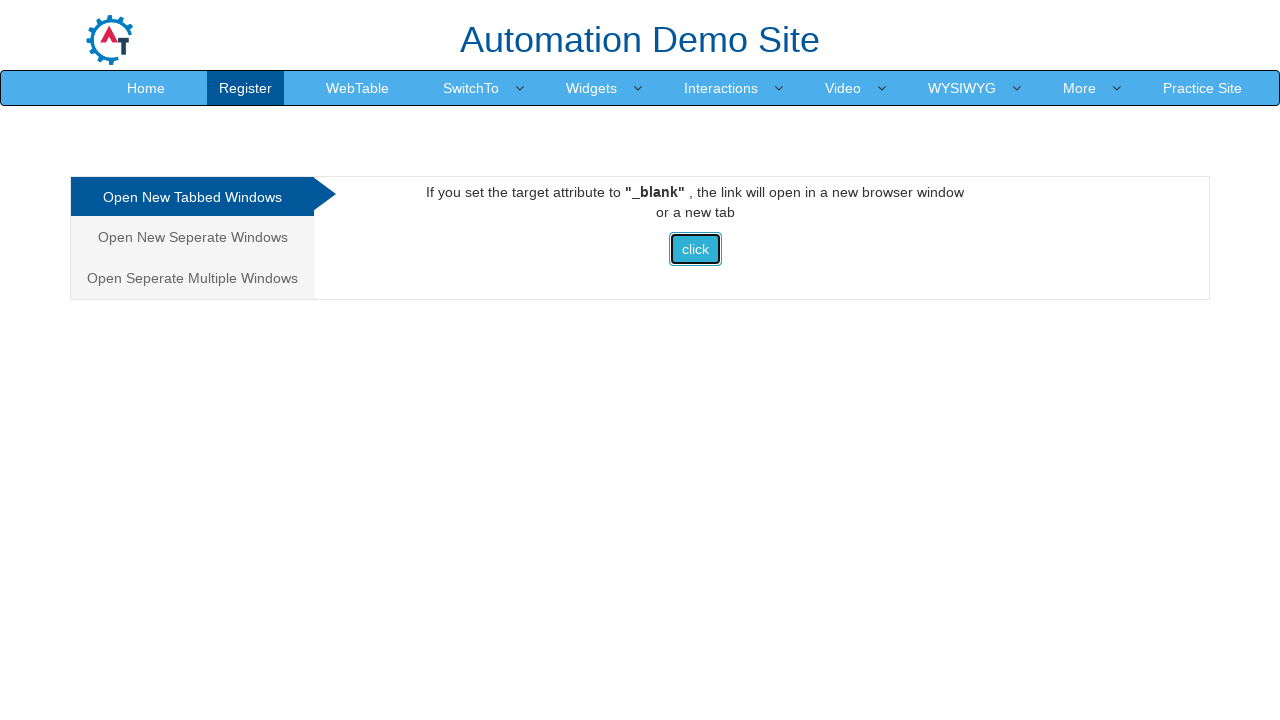

Selected the newly opened window
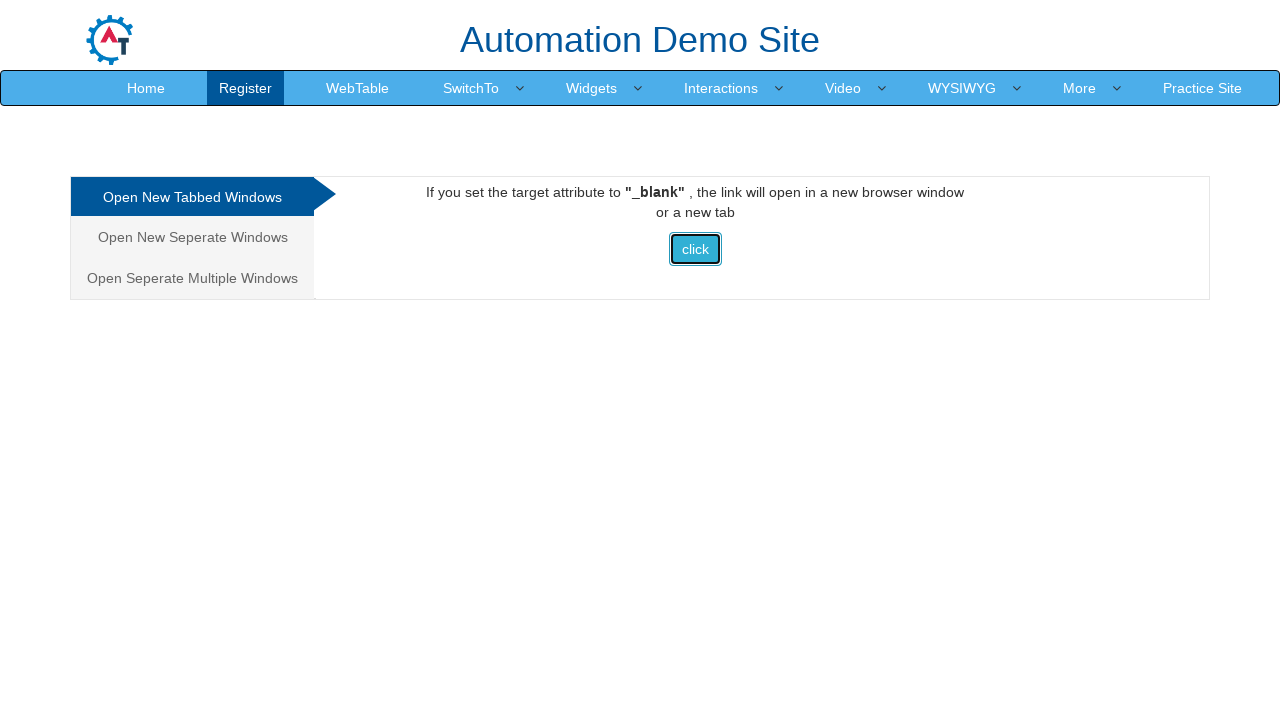

Brought new window to front
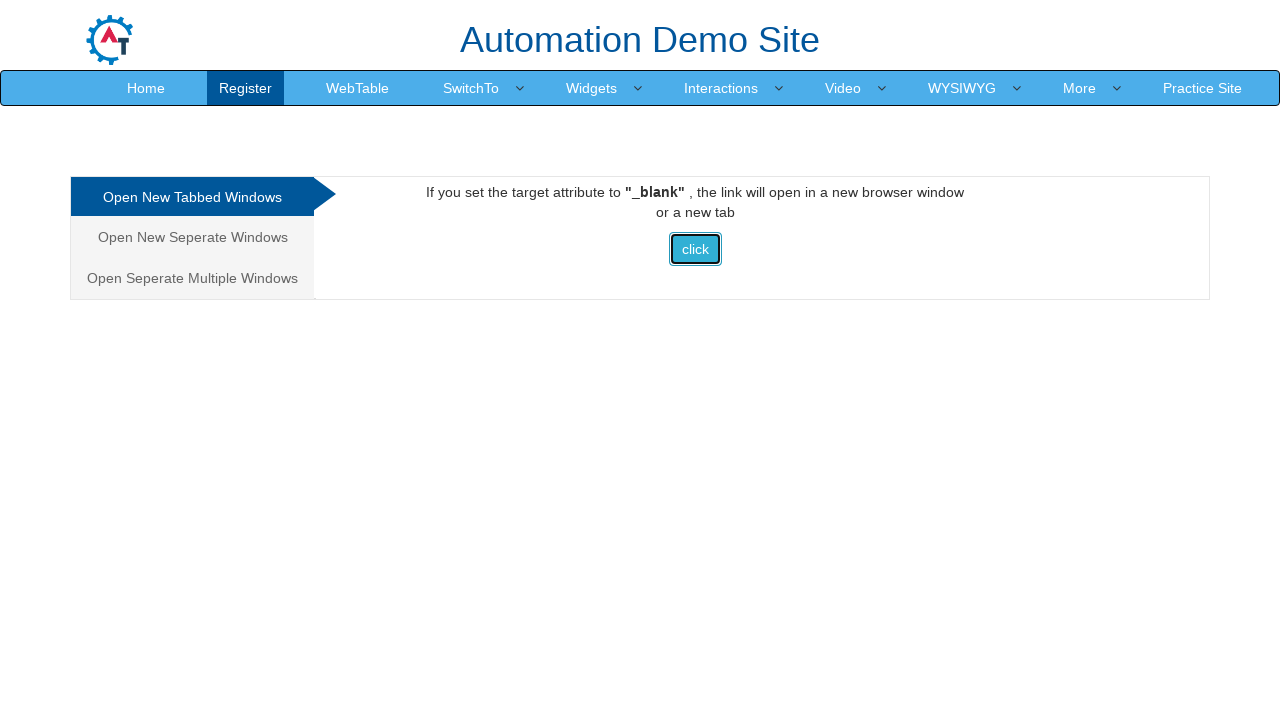

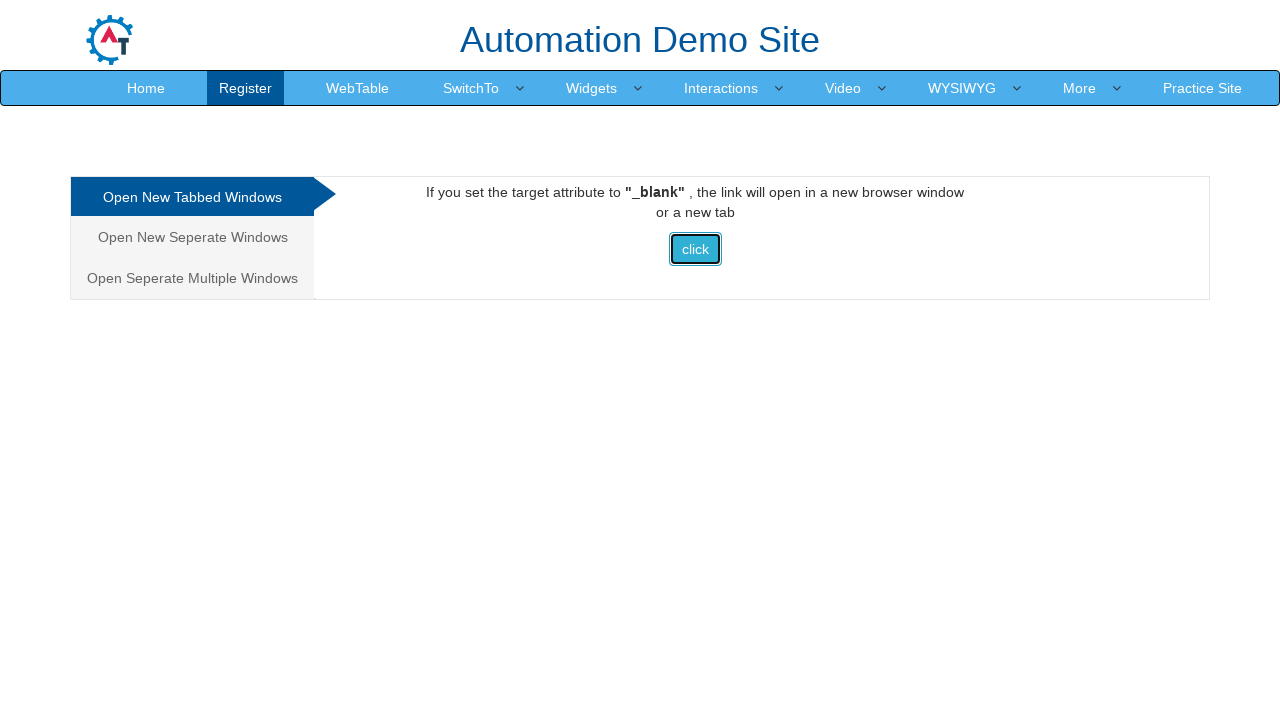